Navigates to Hacker News, waits for posts to load, verifies post elements are present, and clicks the "More" link to navigate to the next page of posts.

Starting URL: https://news.ycombinator.com/

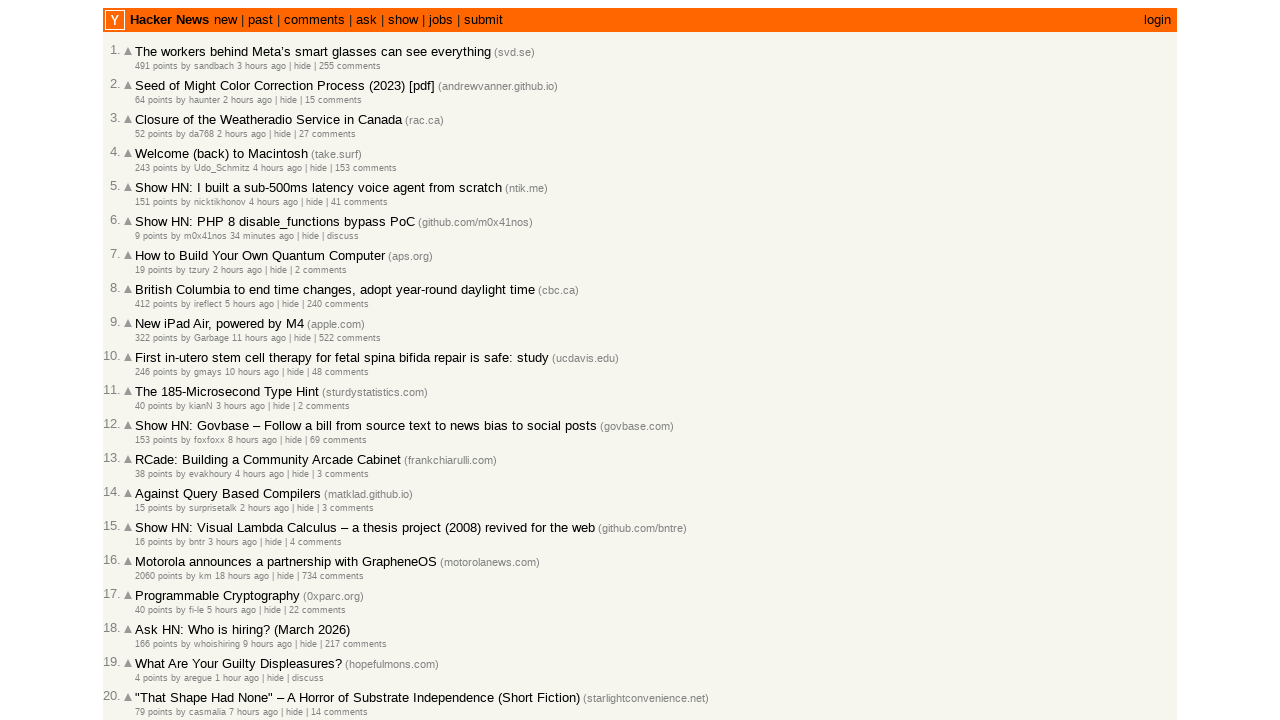

Waited for post elements to load on Hacker News
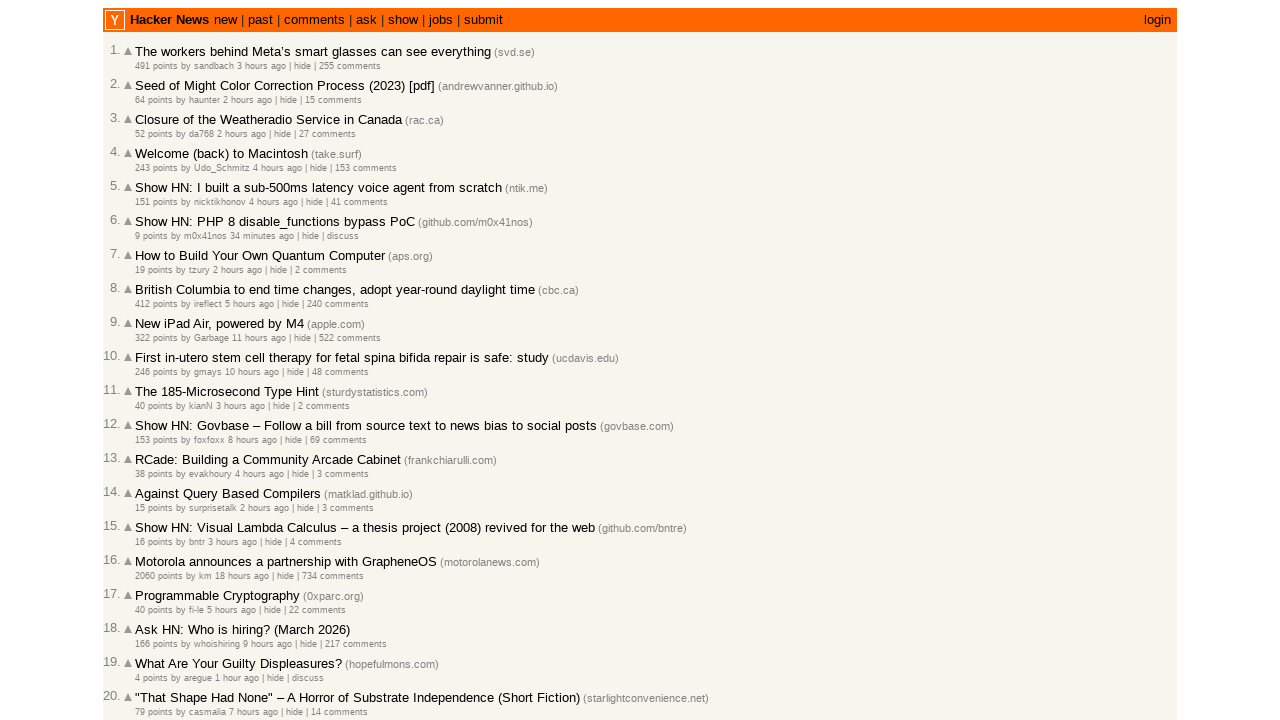

Verified post title elements are present
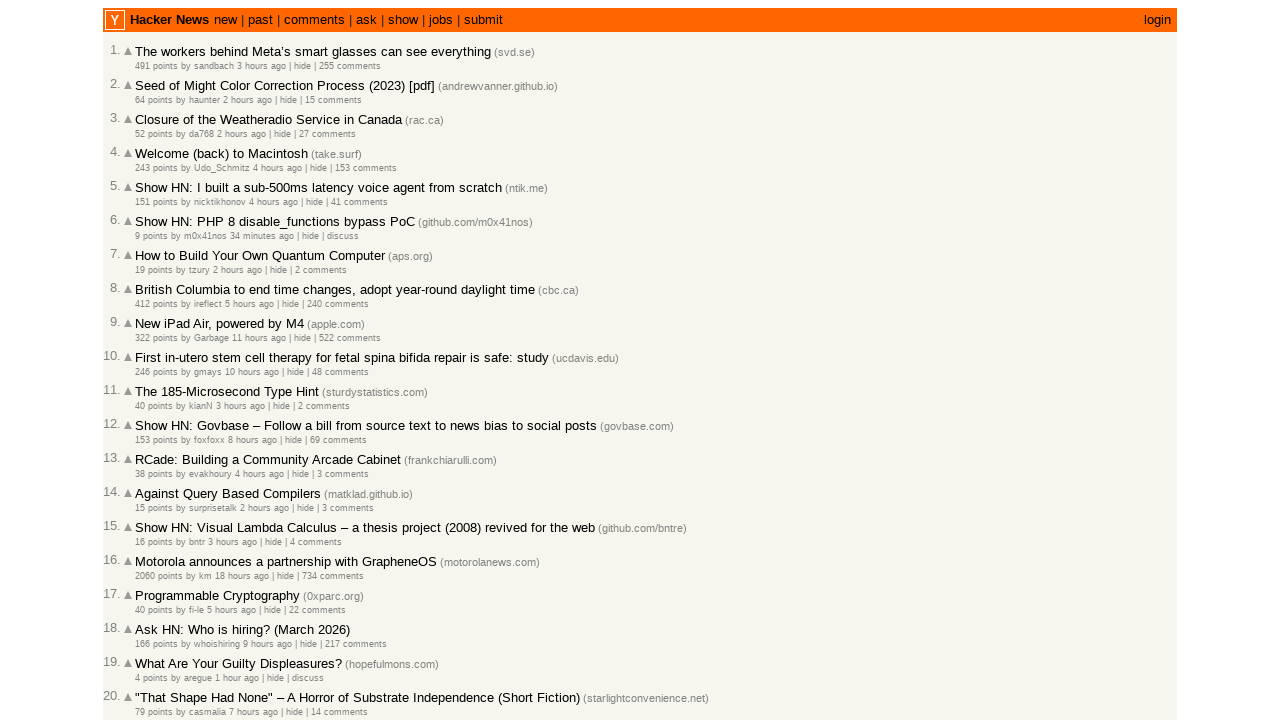

Verified post rank elements are present
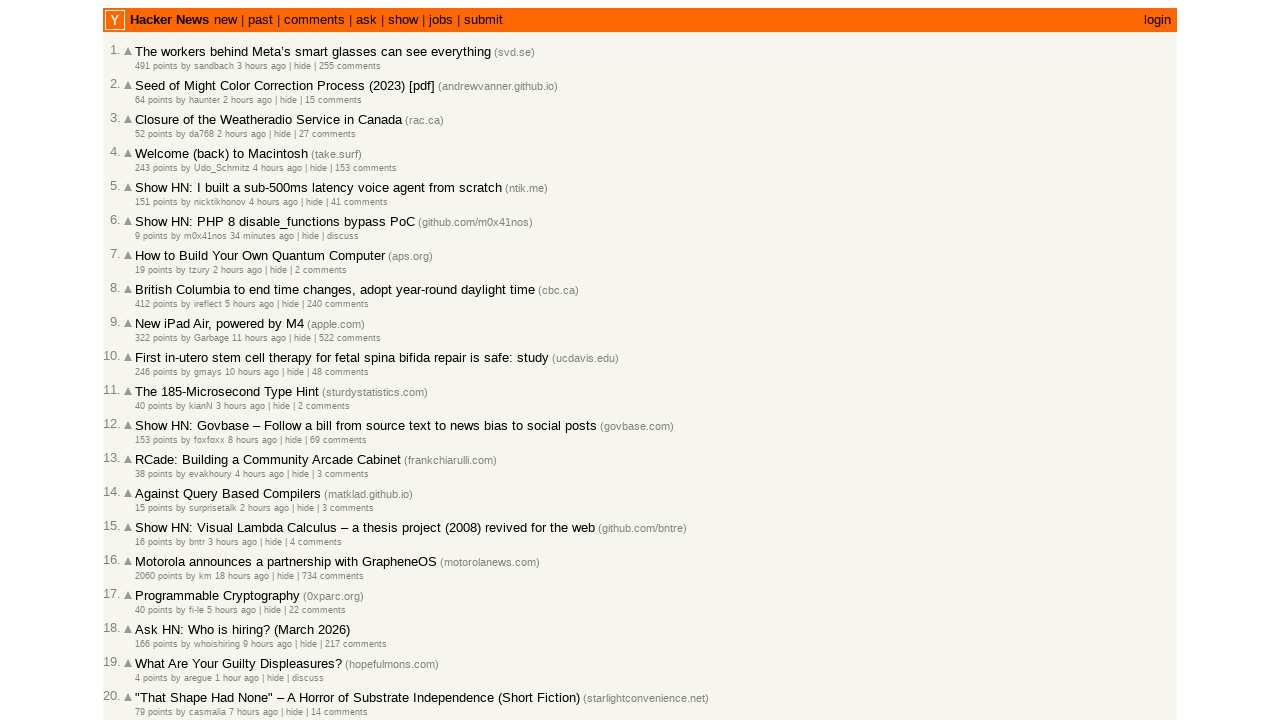

Clicked the 'More' link to navigate to next page at (149, 616) on .morelink
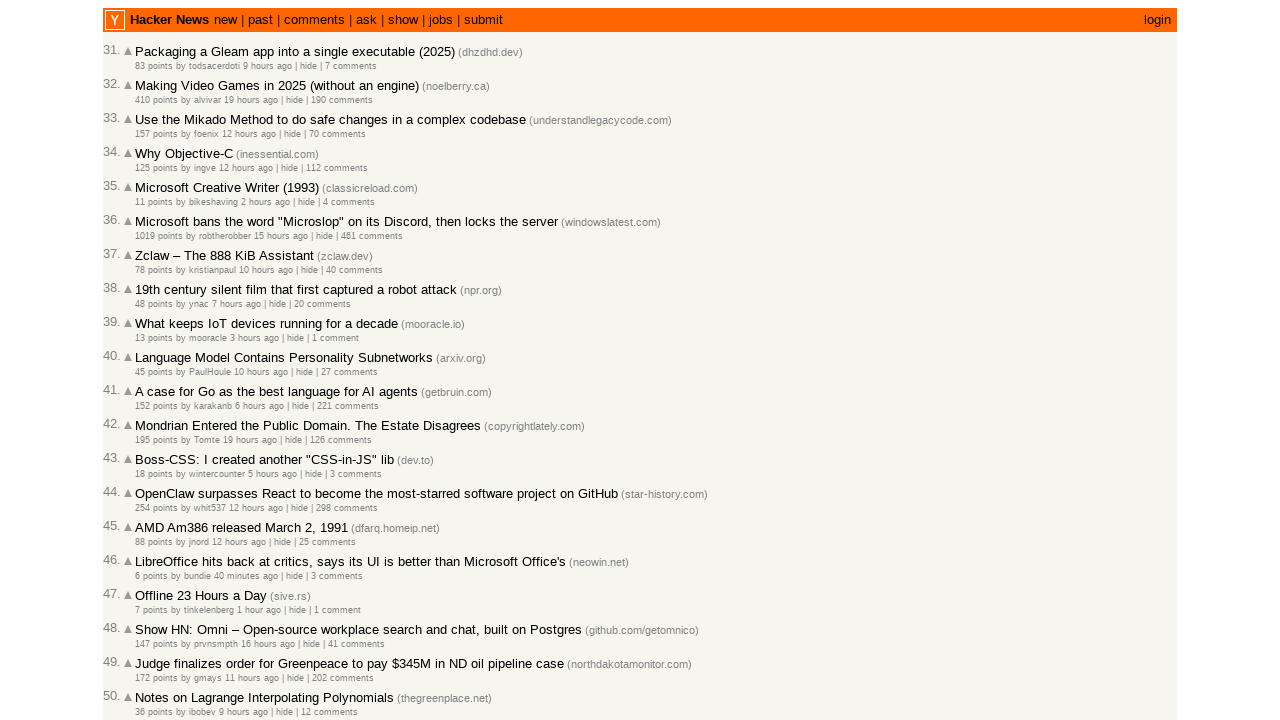

Waited for next page posts to load
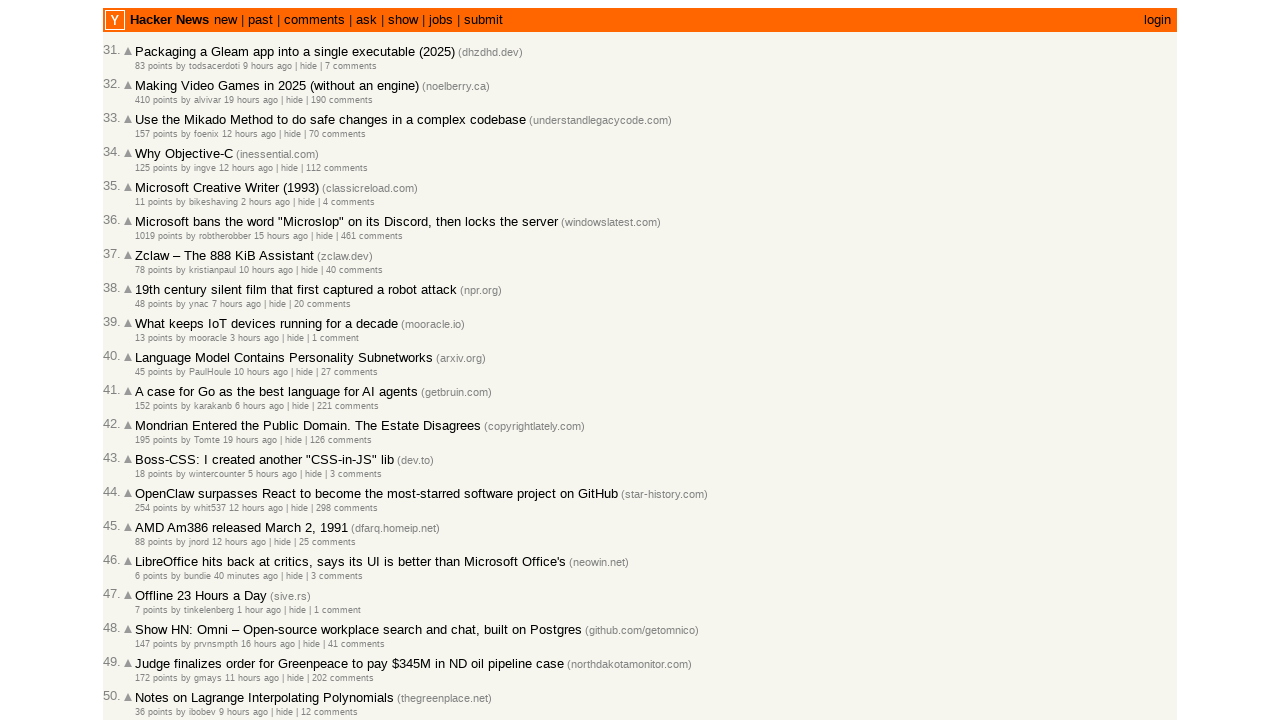

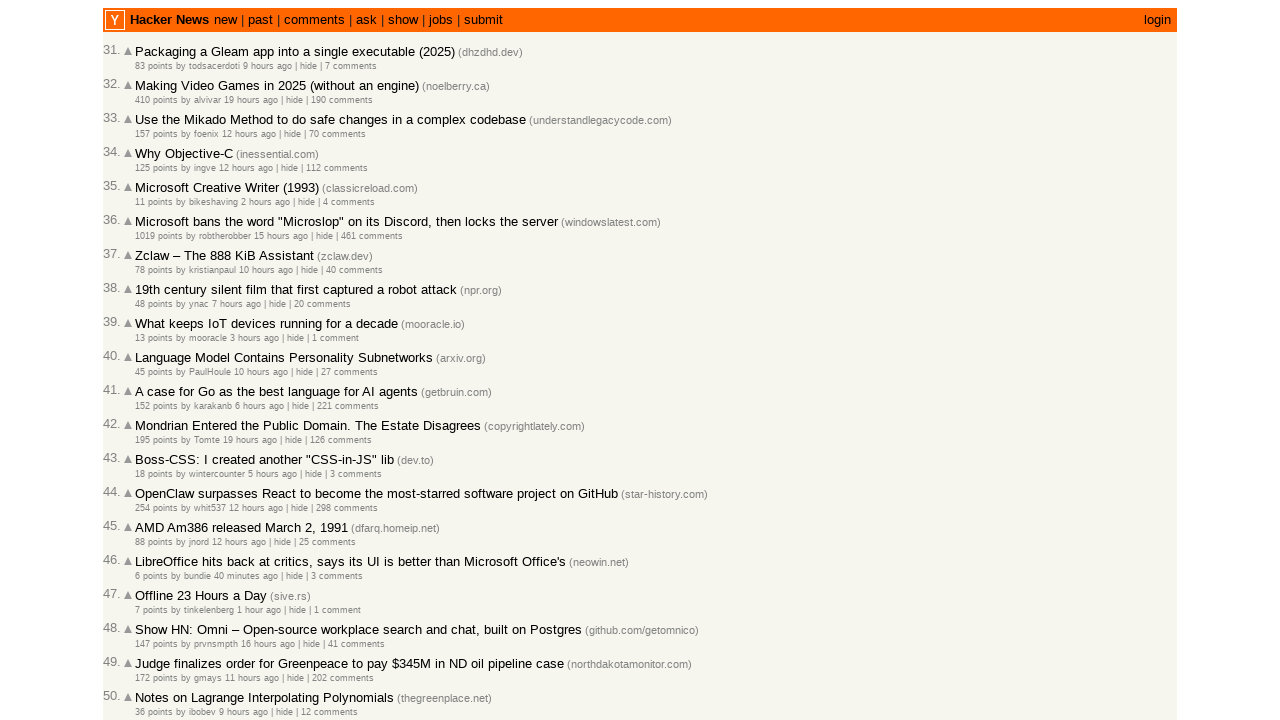